Tests Base64 encoding by entering text input and verifying the encoded output

Starting URL: https://emn178.github.io/online-tools/base64_encode.html

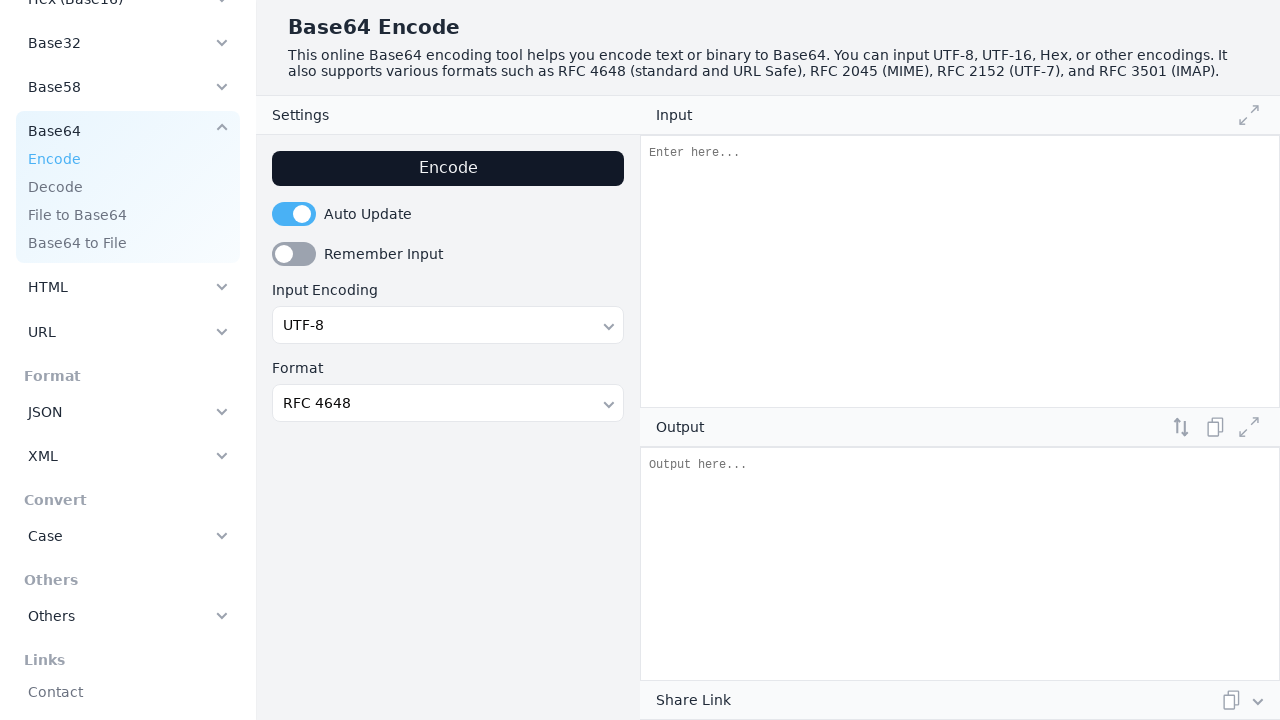

Entered 'Hello, Mellow' into the Base64 input field on #input
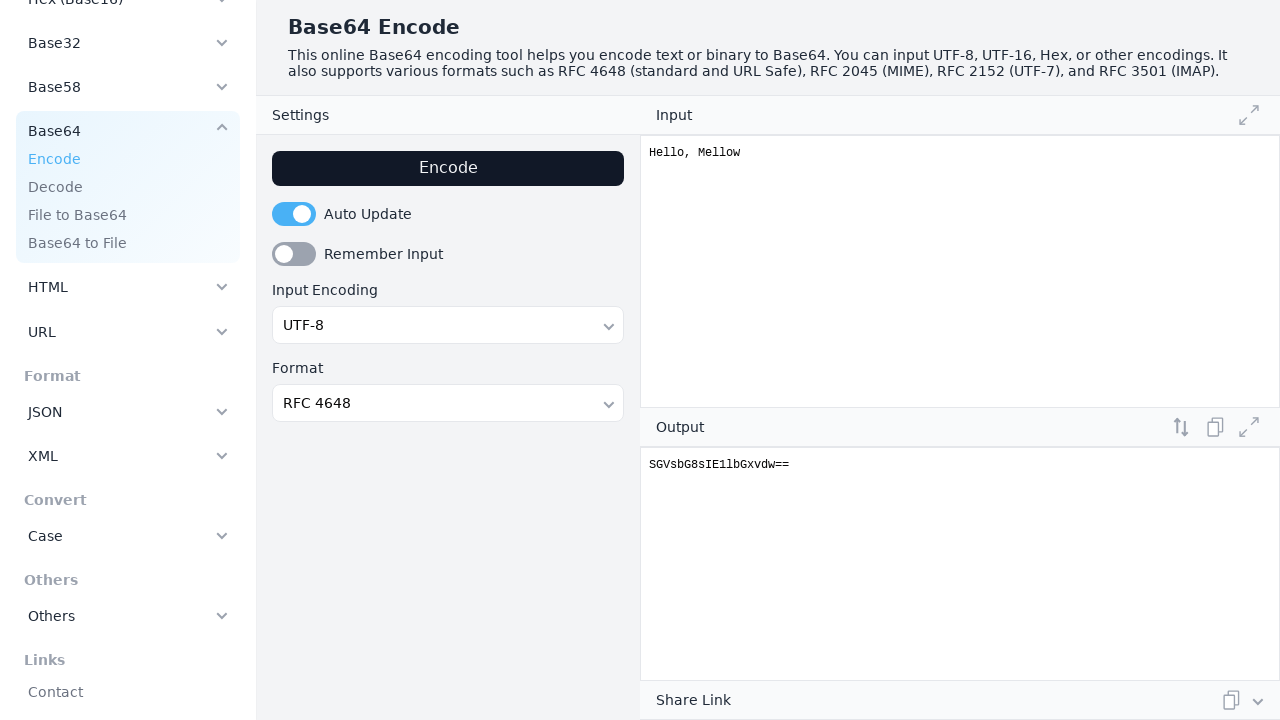

Waited for Base64 encoded output to be generated
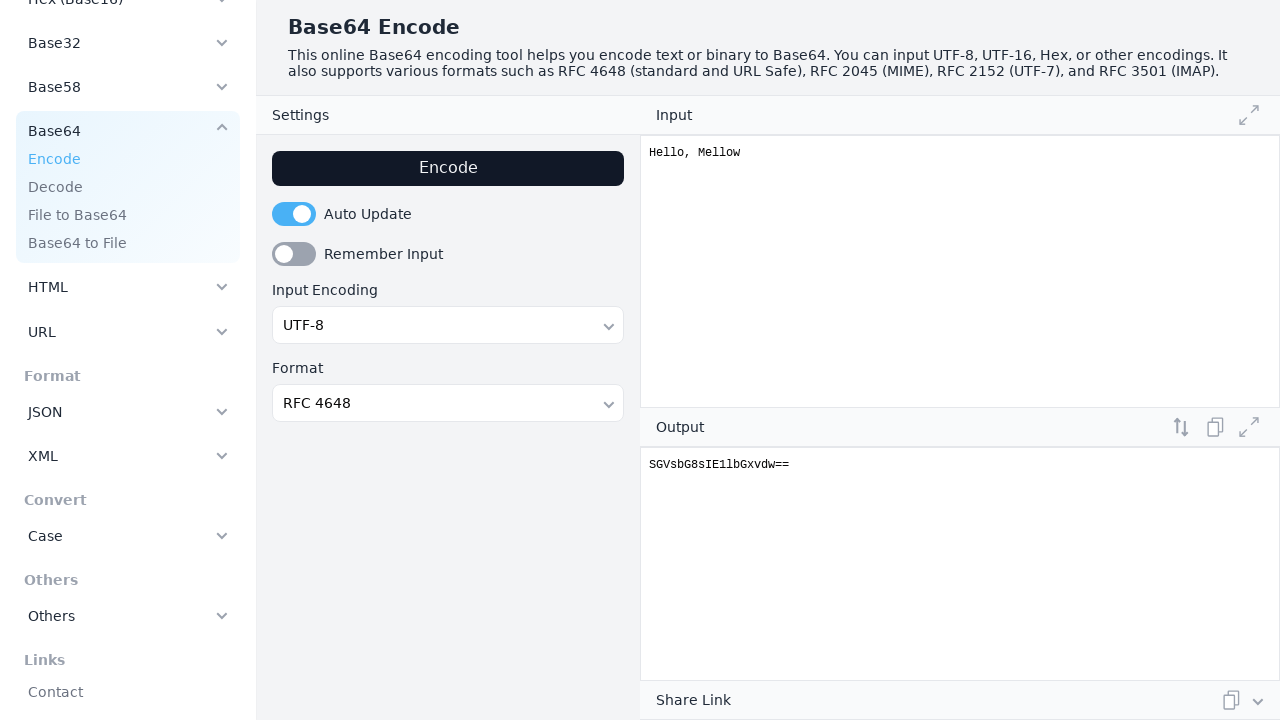

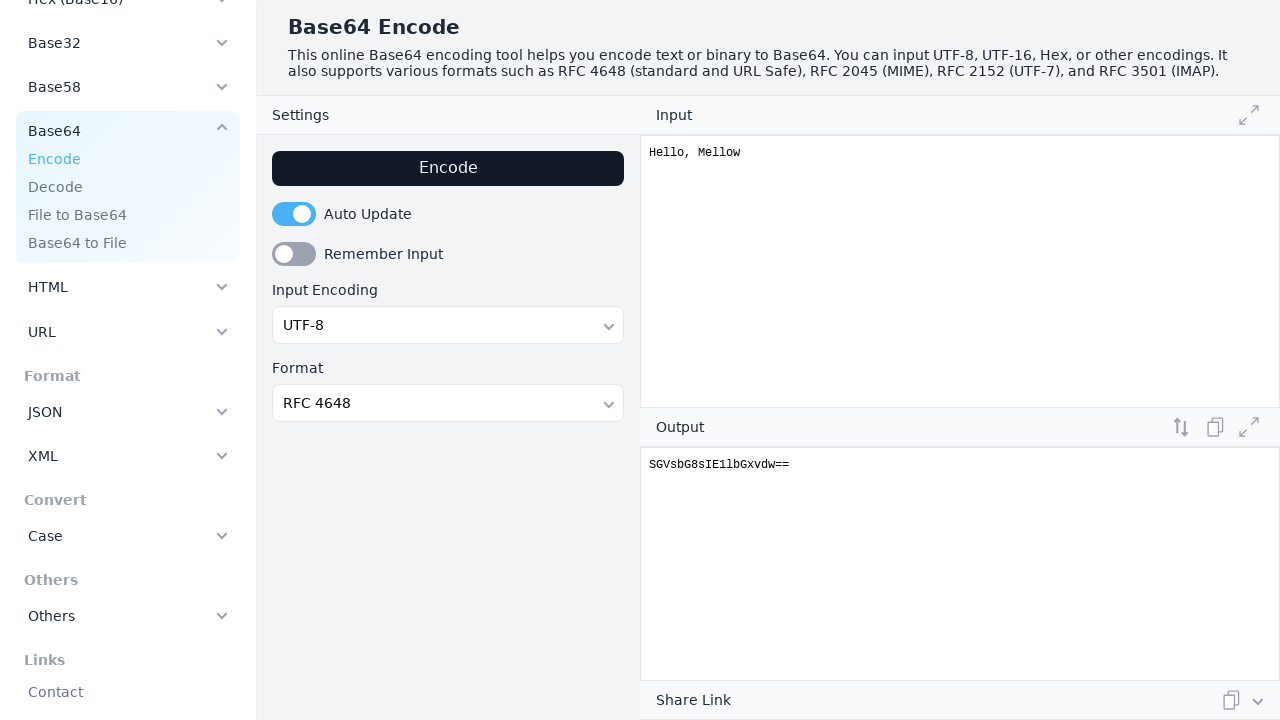